Tests drag and drop functionality by dragging an element from source to target drop zone

Starting URL: https://jqueryui.com/droppable

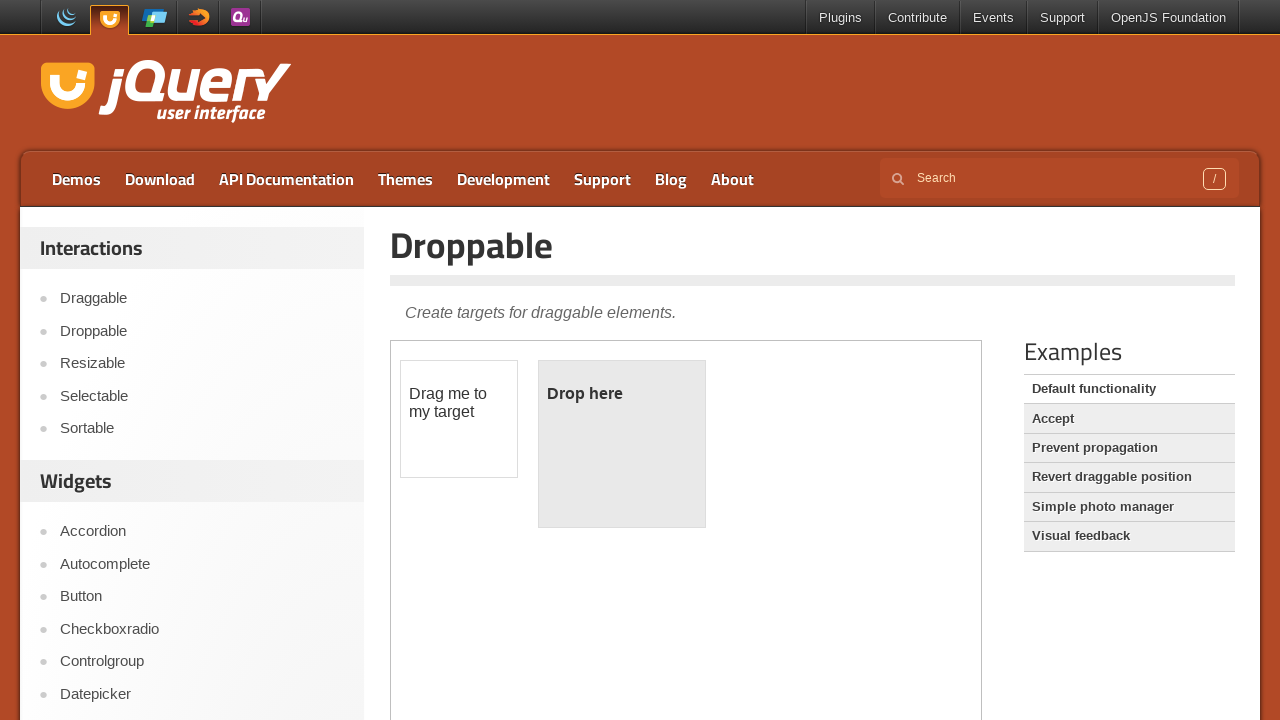

Located the first iframe containing droppable elements
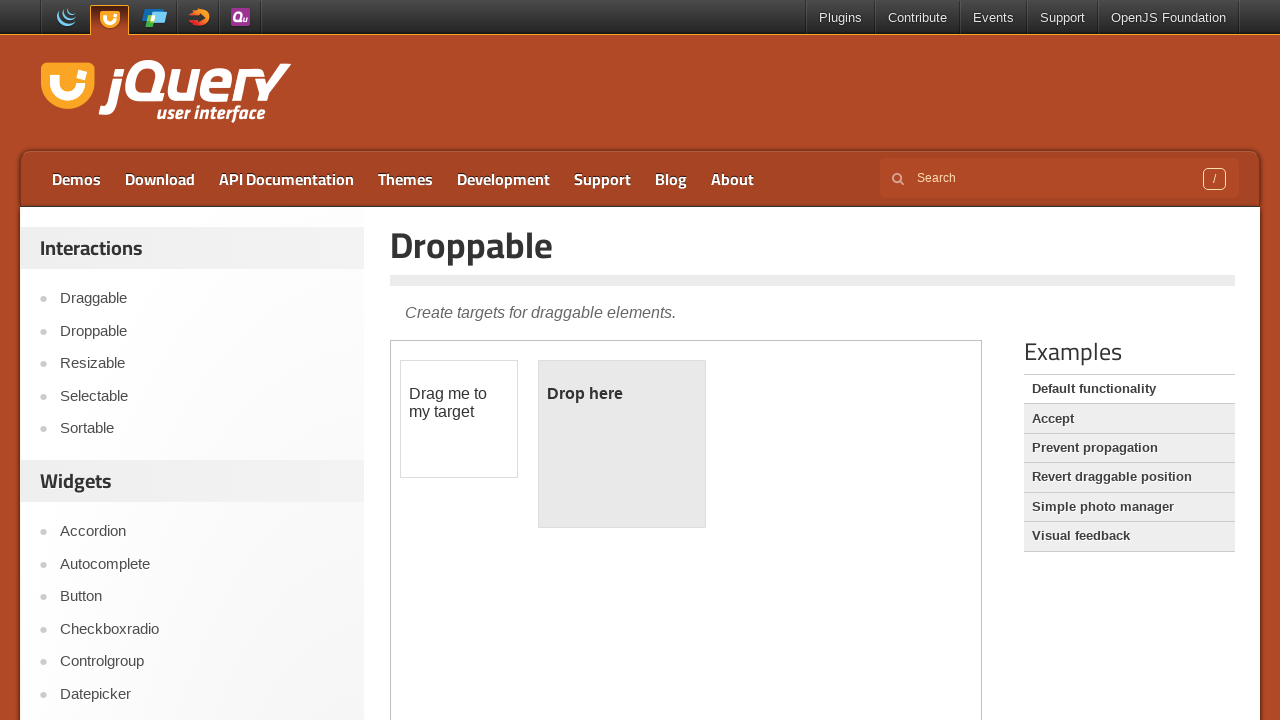

Located the draggable source element (#draggable)
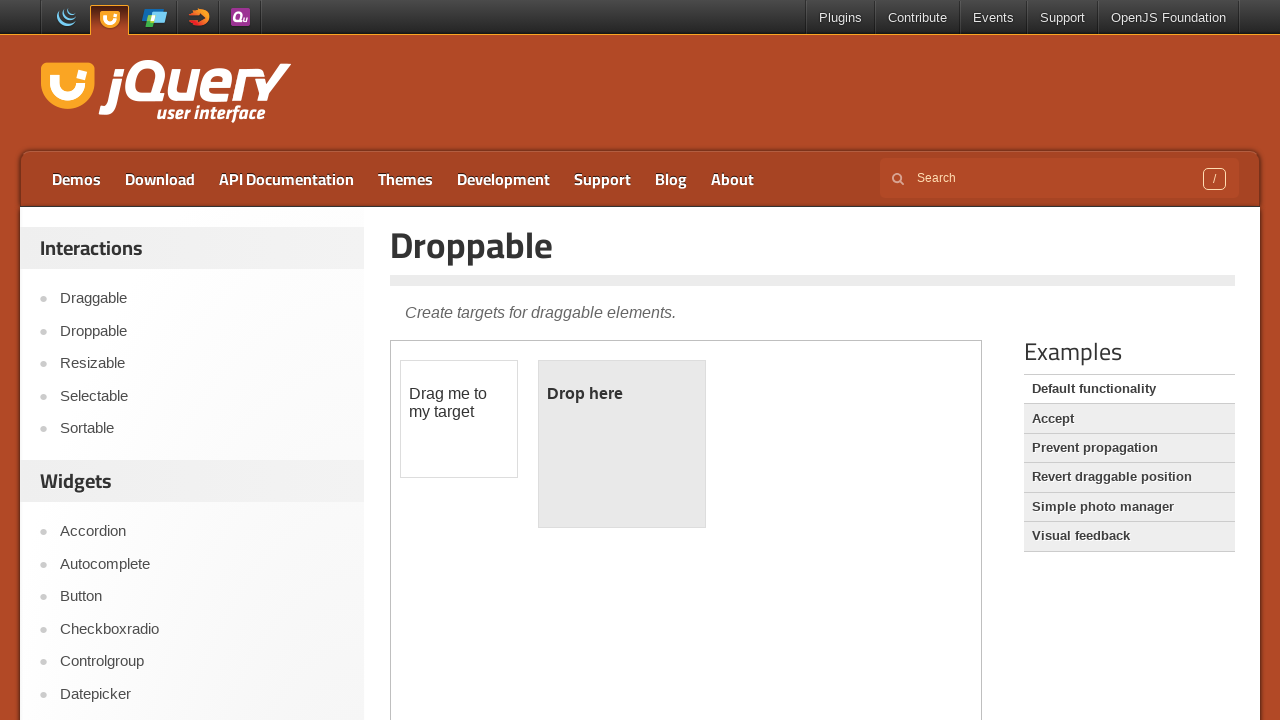

Located the droppable target zone (#droppable)
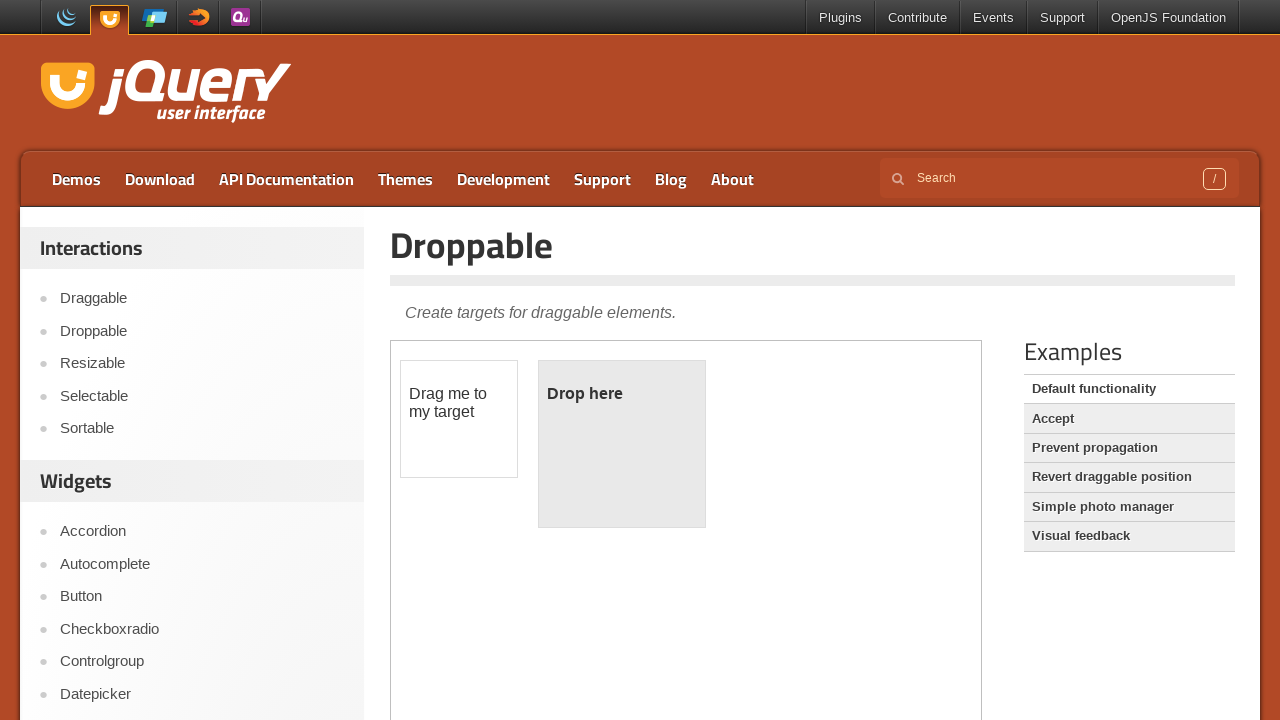

Dragged the source element to the target drop zone at (622, 444)
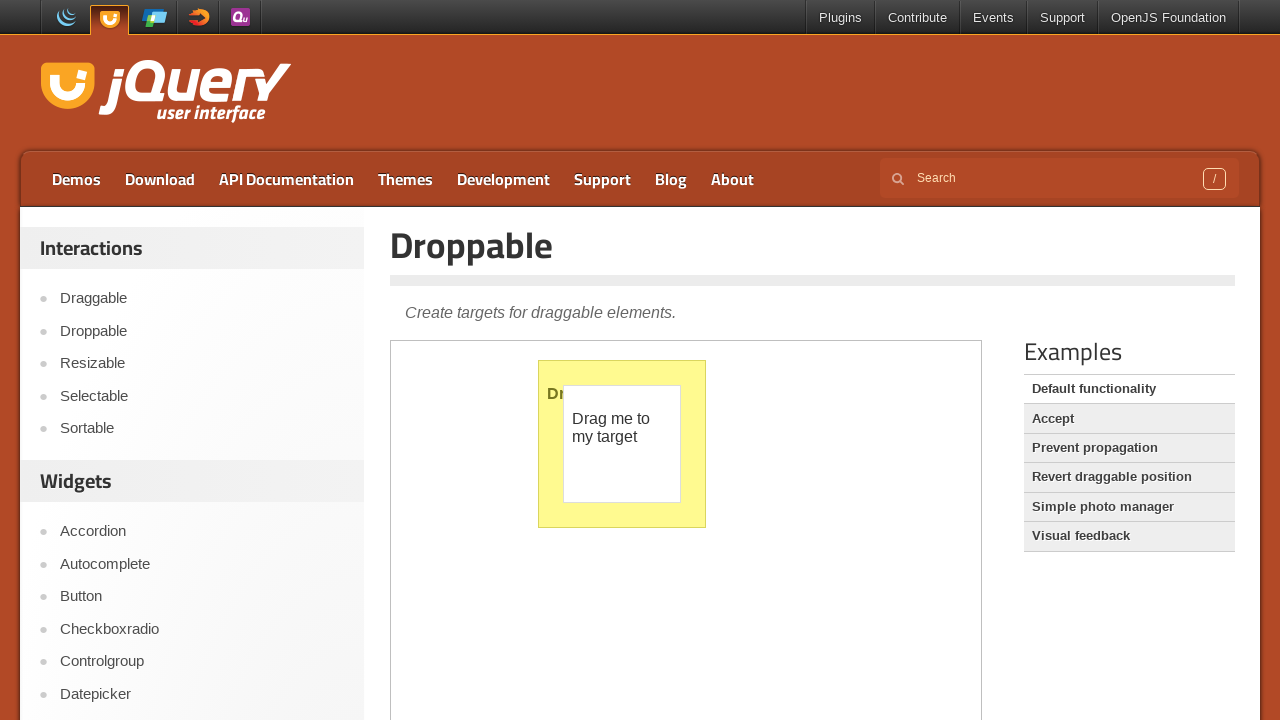

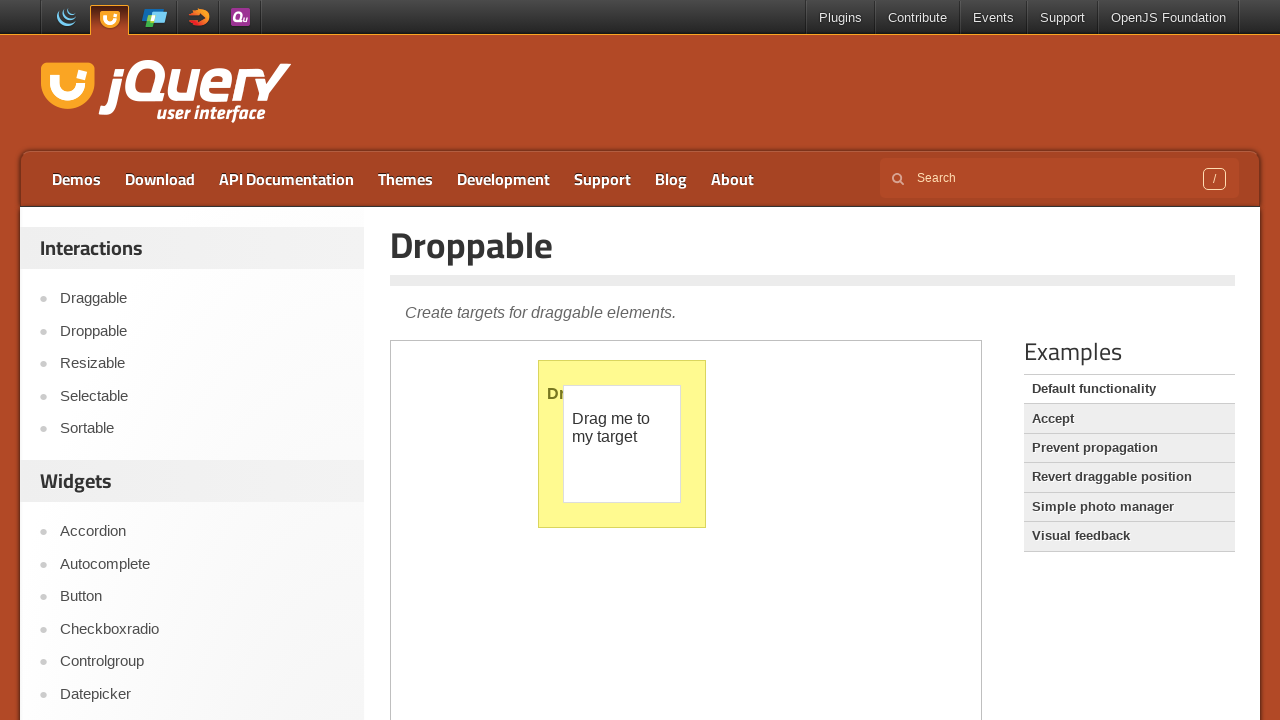